Tests filling a text input field on the Selenium web form practice page by locating the element by name and entering text

Starting URL: https://www.selenium.dev/selenium/web/web-form.html

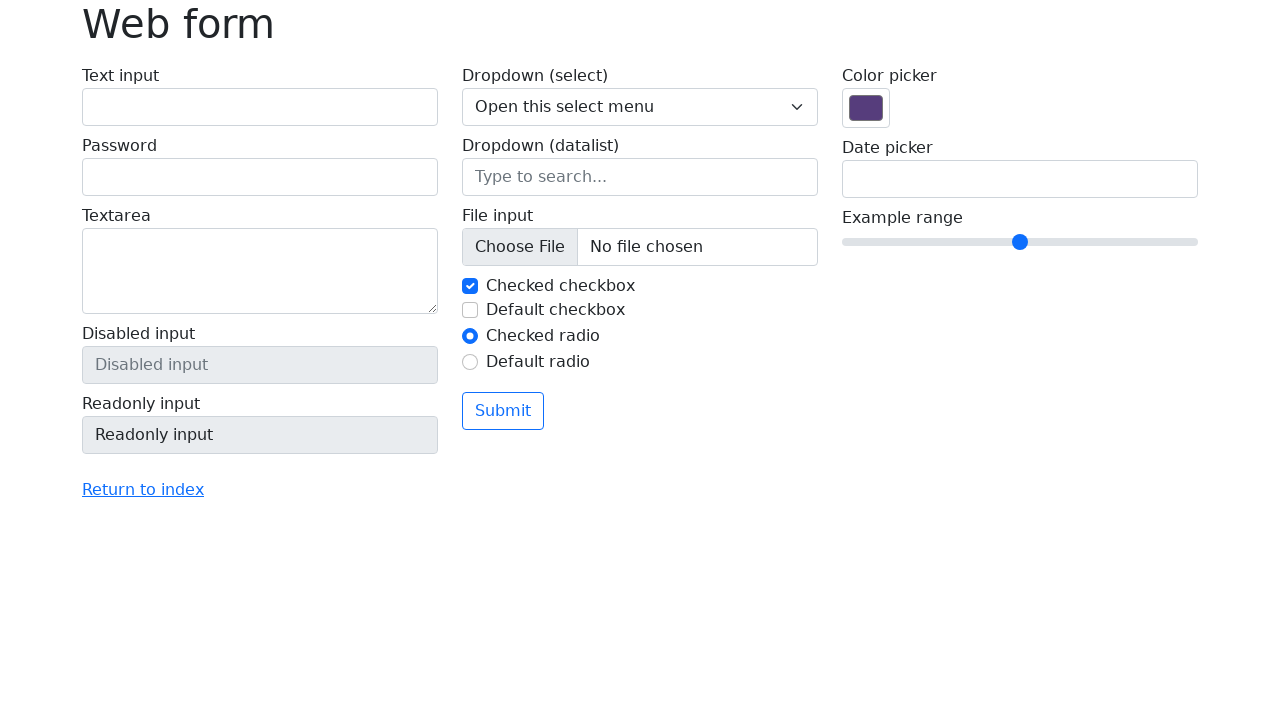

Filled text input field with 'by name accessed' using name locator on input[name='my-text']
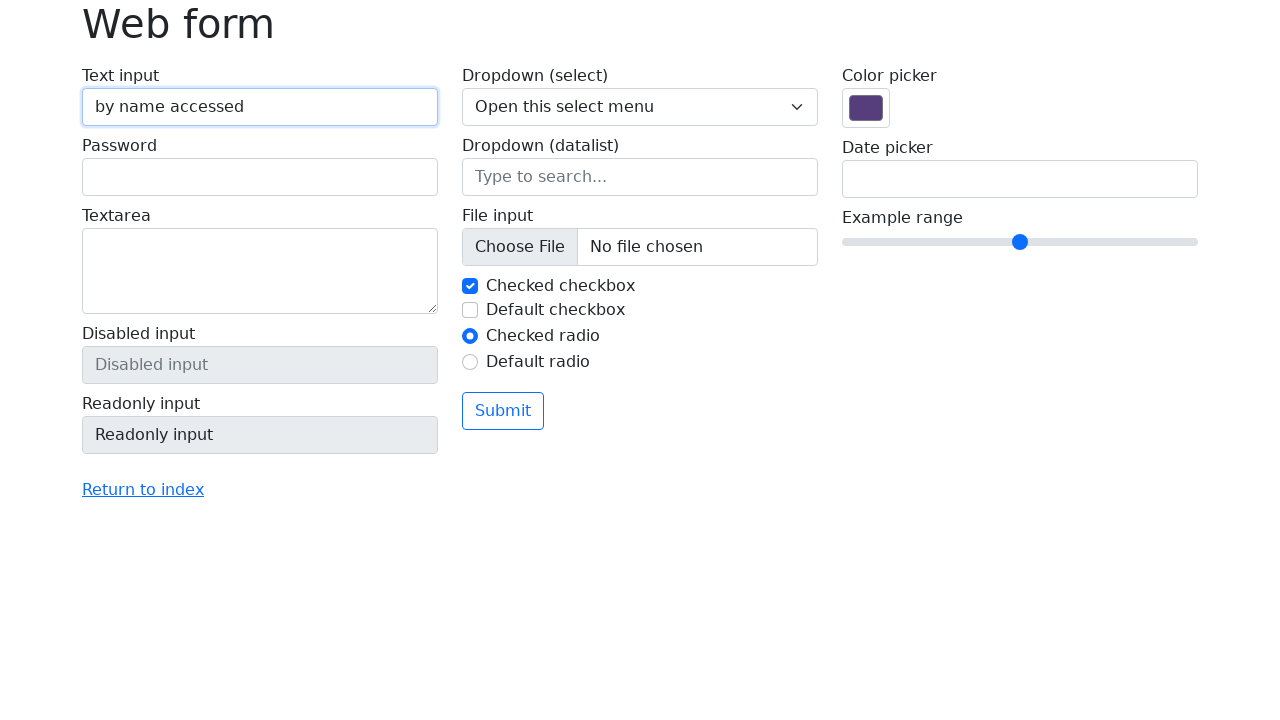

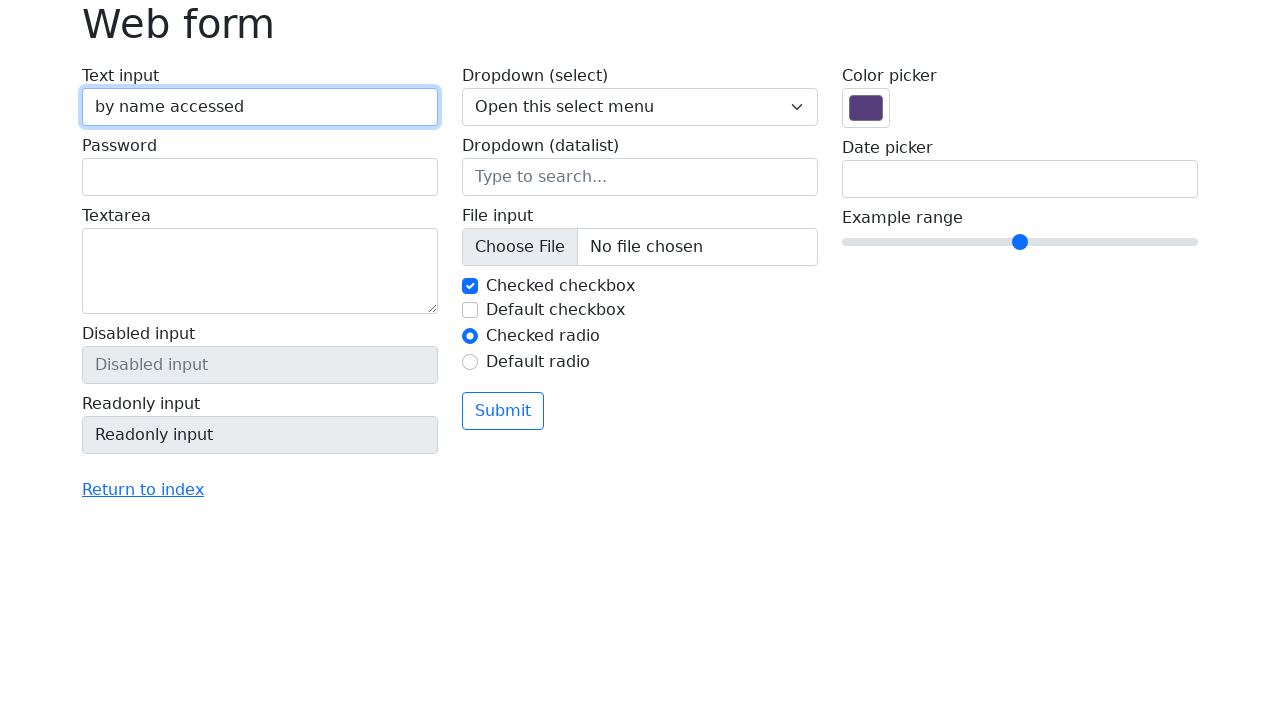